Tests the drag and drop functionality on the jQuery UI draggable demo page by switching to the iframe containing the draggable element and dragging it to a new position.

Starting URL: https://jqueryui.com/draggable/

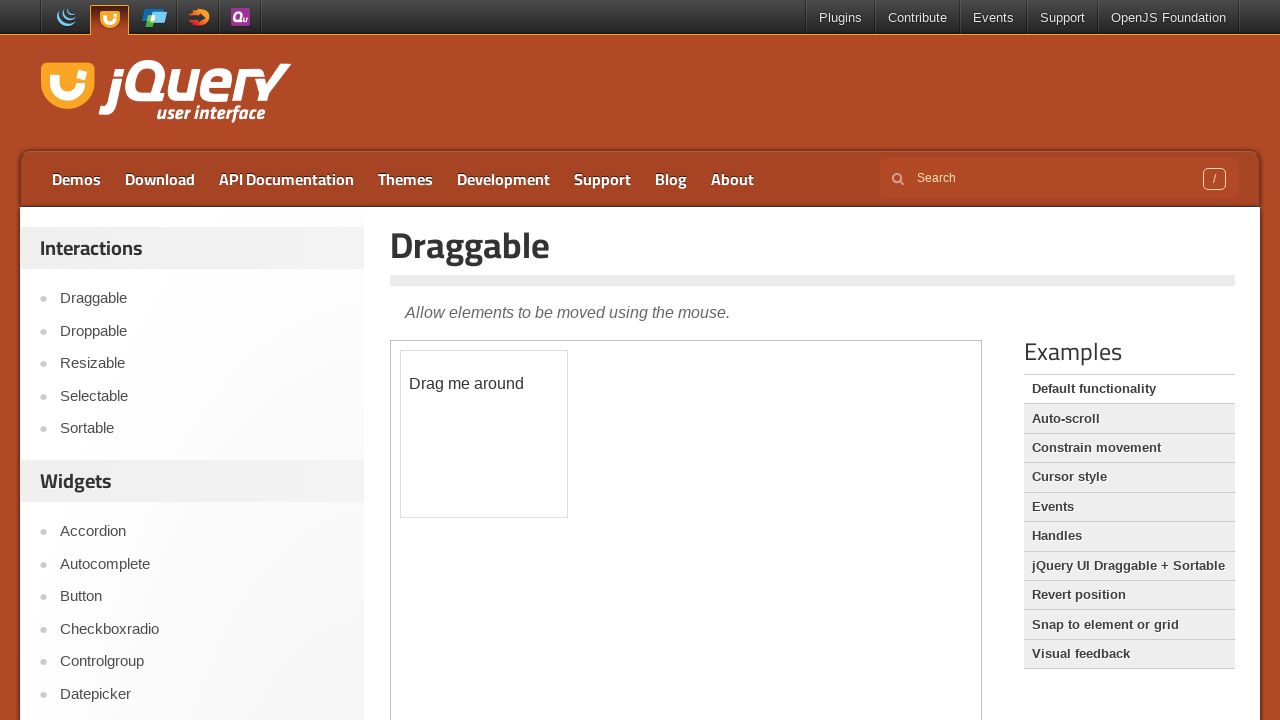

Navigated to jQuery UI draggable demo page
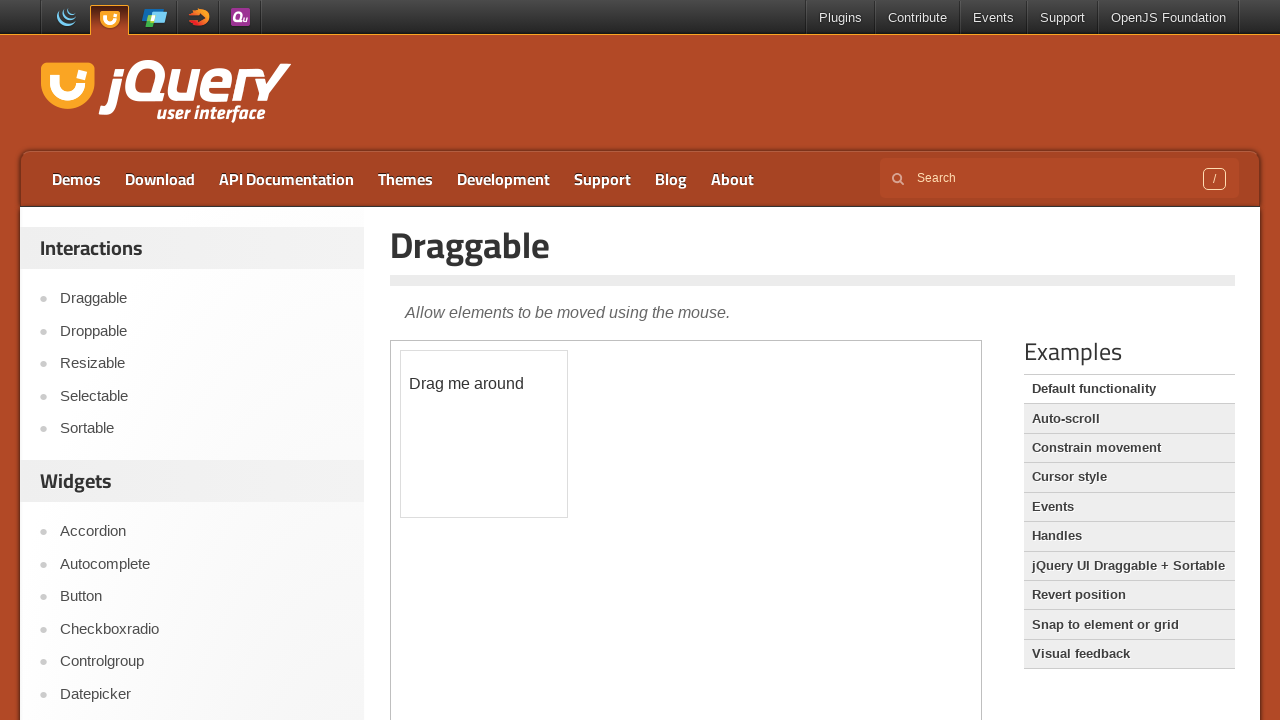

Located demo iframe
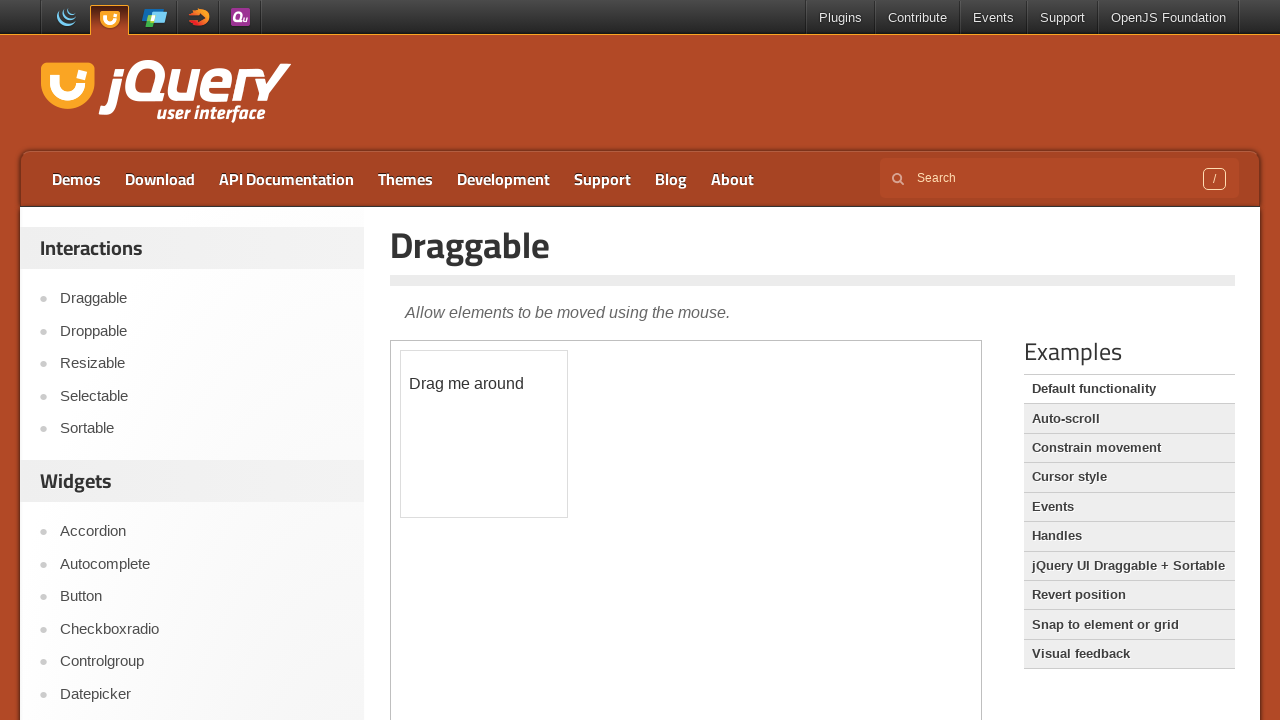

Located draggable element
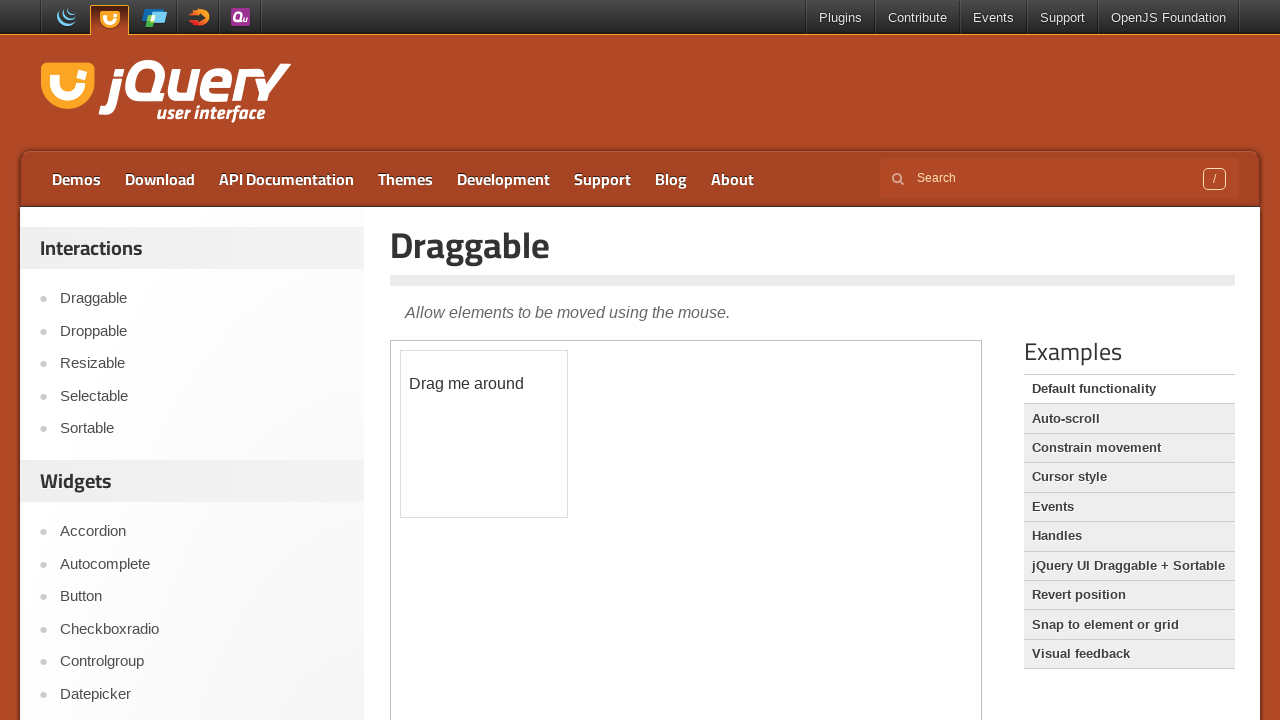

Draggable element is visible
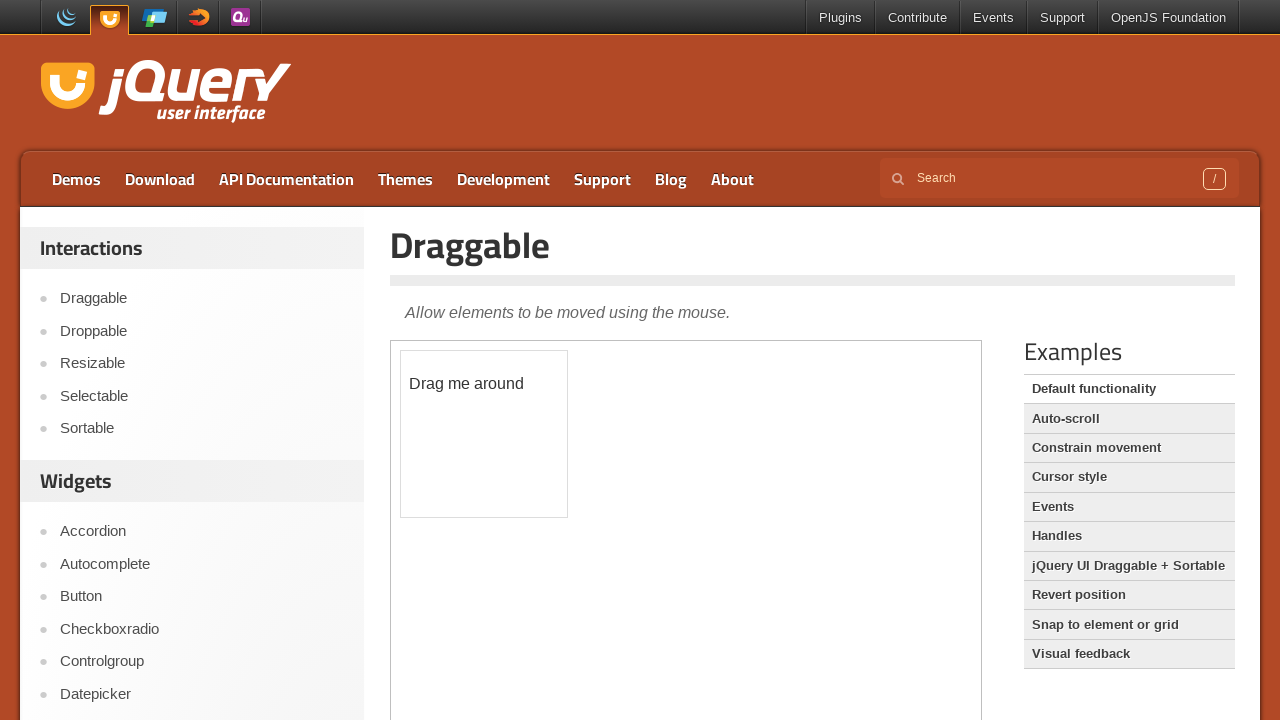

Dragged draggable element to new position (50, 100) at (451, 451)
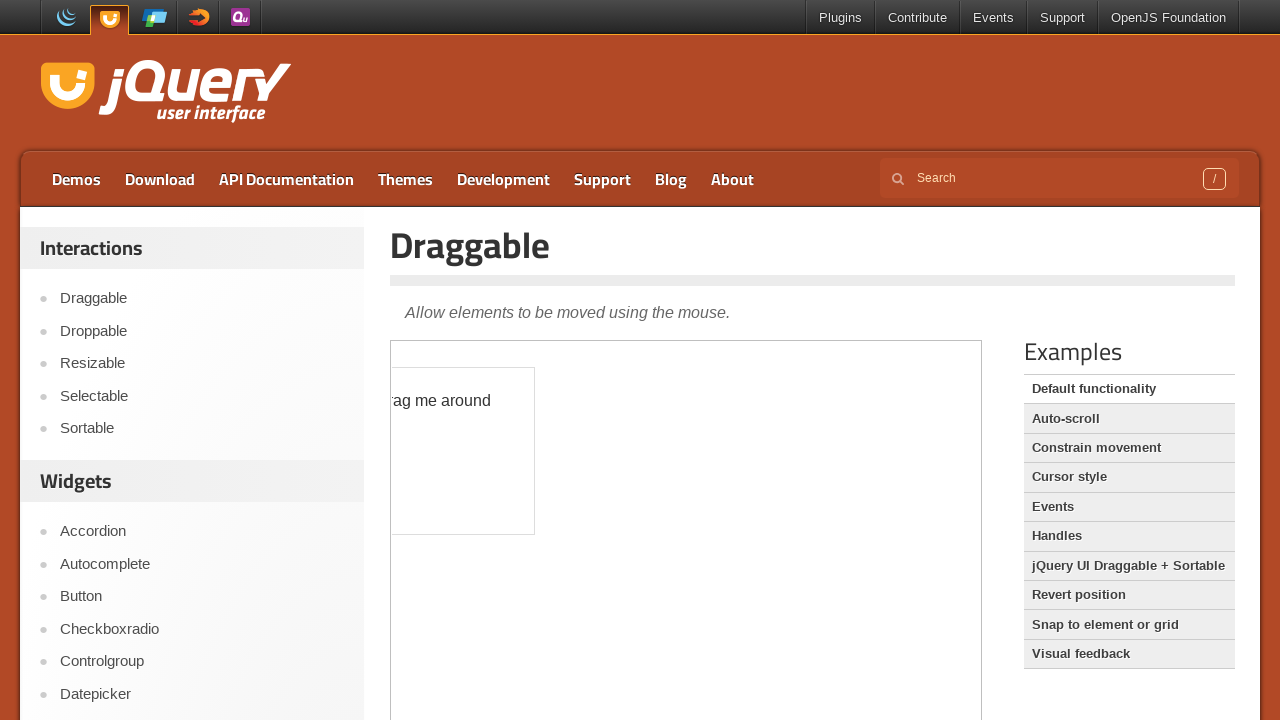

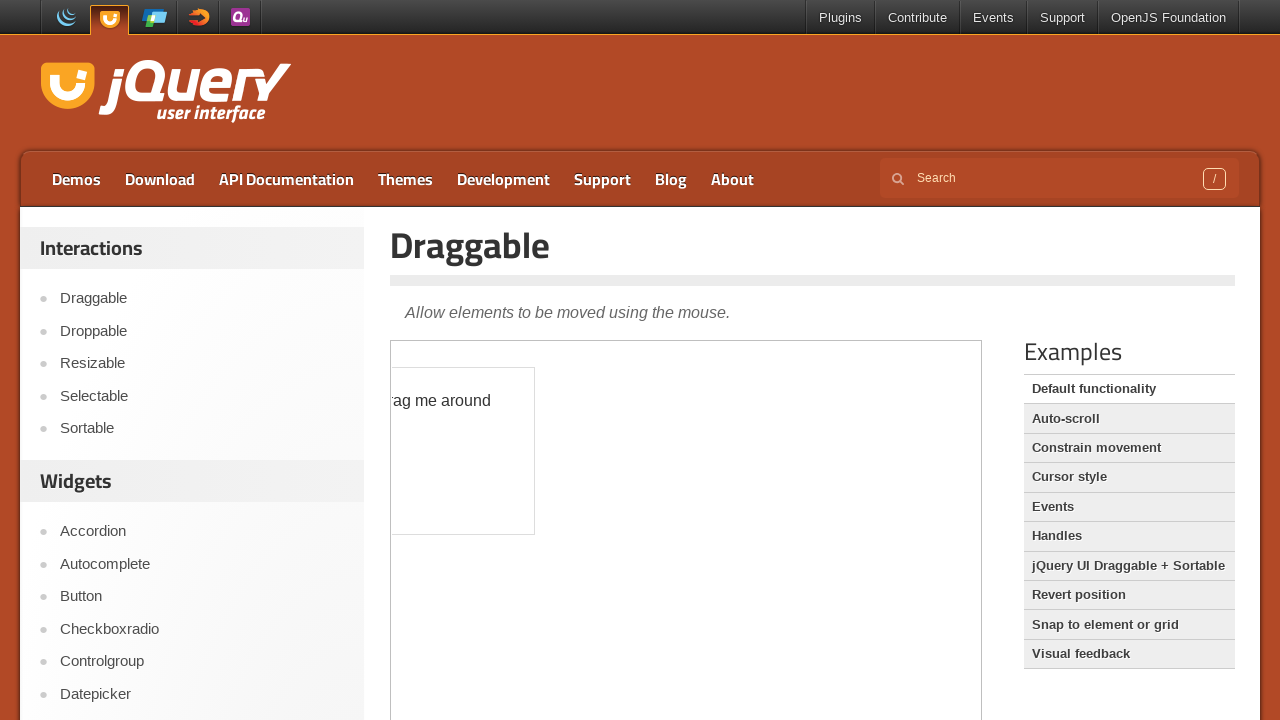